Tests opting out of A/B testing by forging an opt-out cookie on the target page, then refreshing to verify the page shows "No A/B Test" heading.

Starting URL: http://the-internet.herokuapp.com/abtest

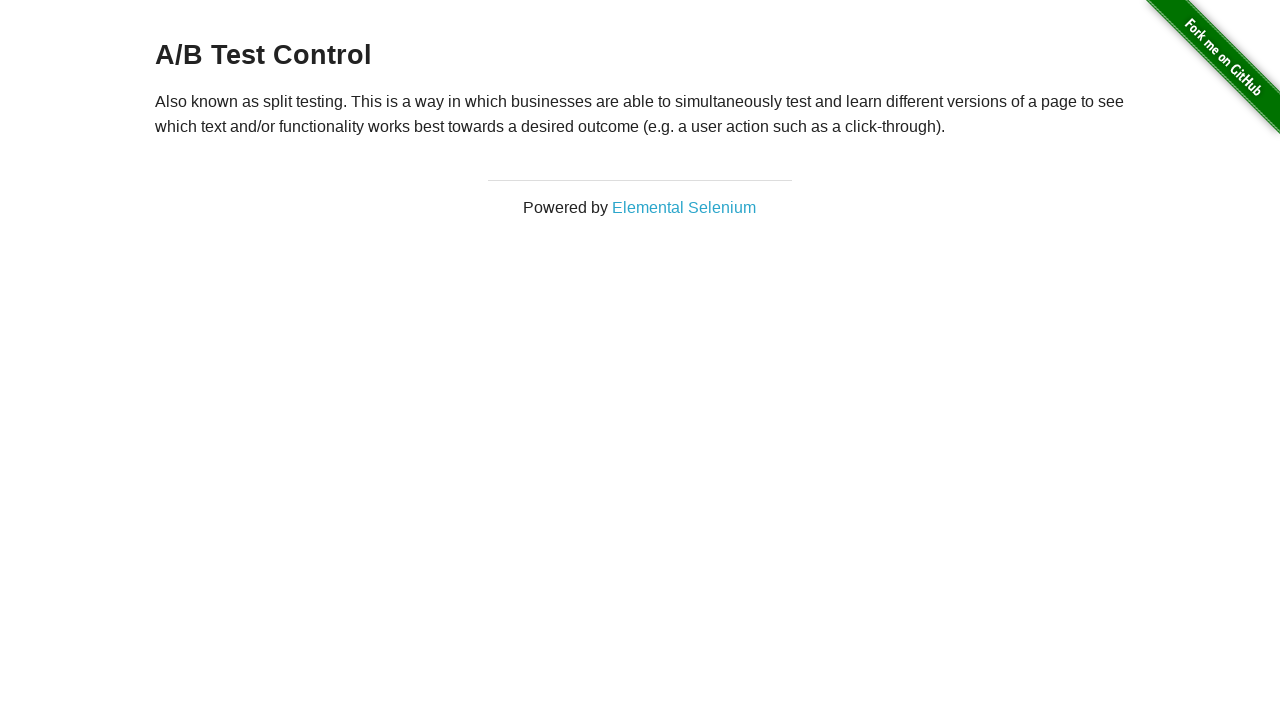

Located h3 heading element
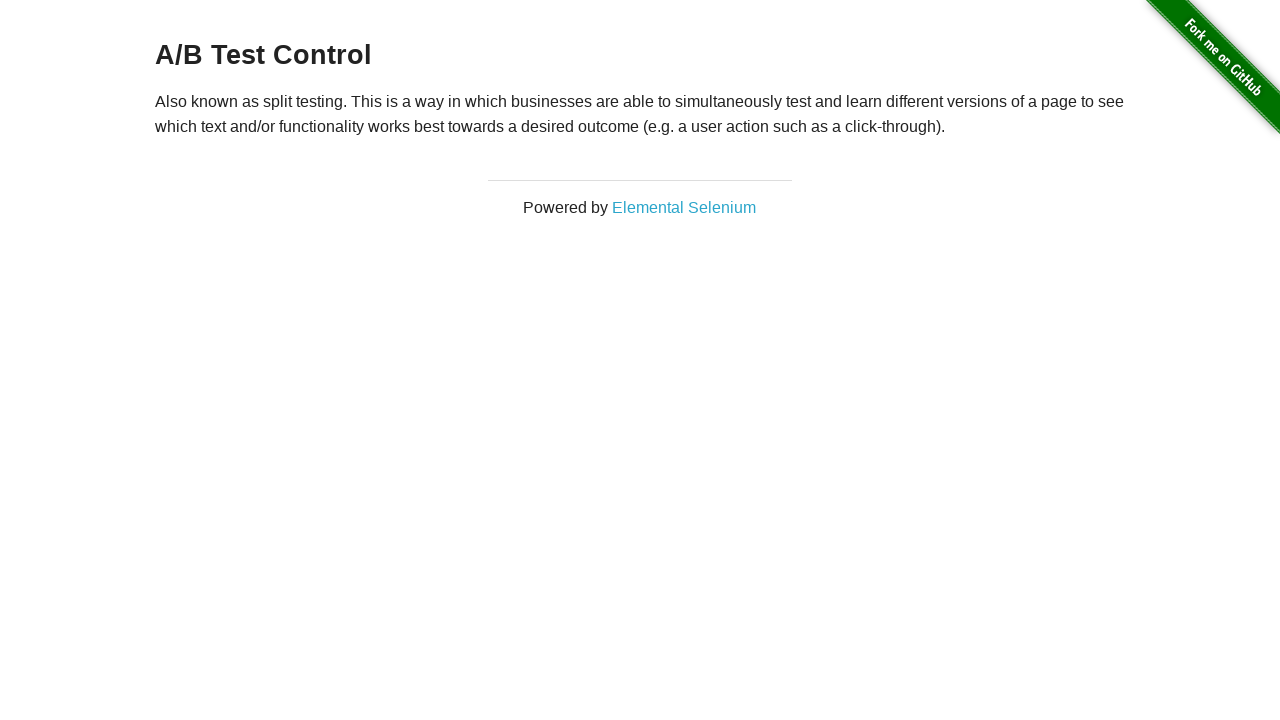

Retrieved heading text from h3 element
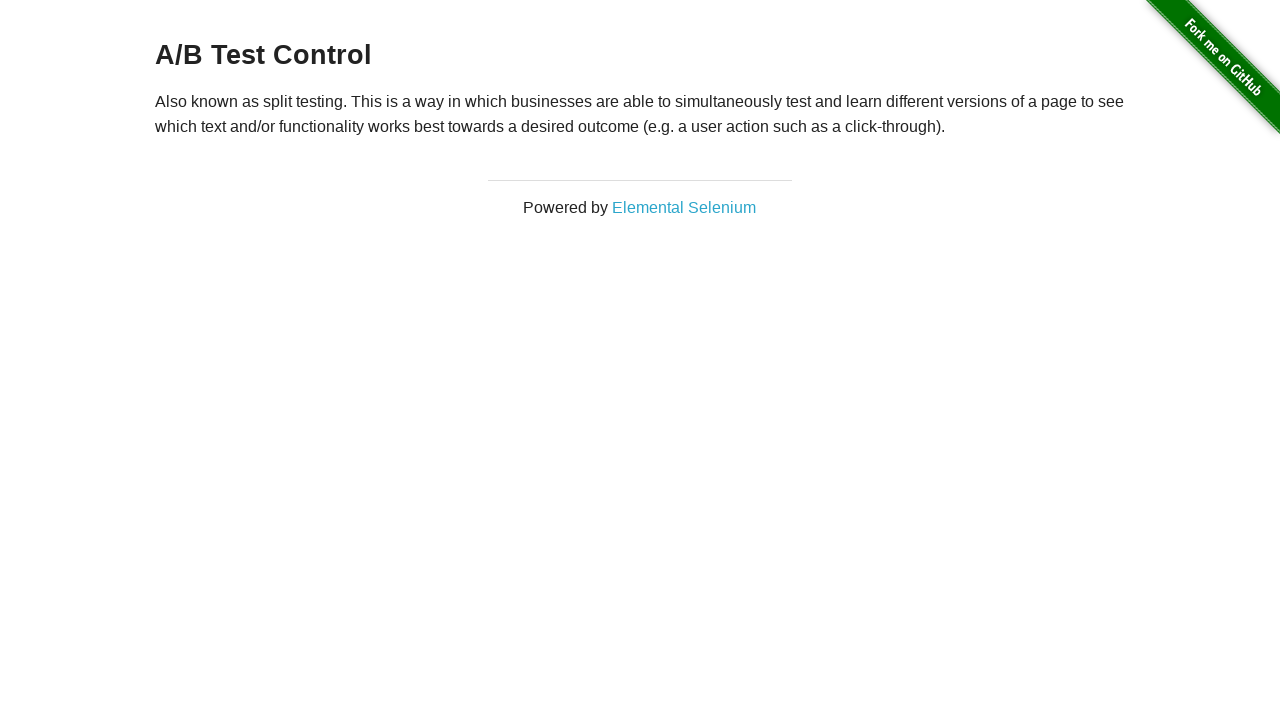

Verified initial heading is one of the A/B test variations
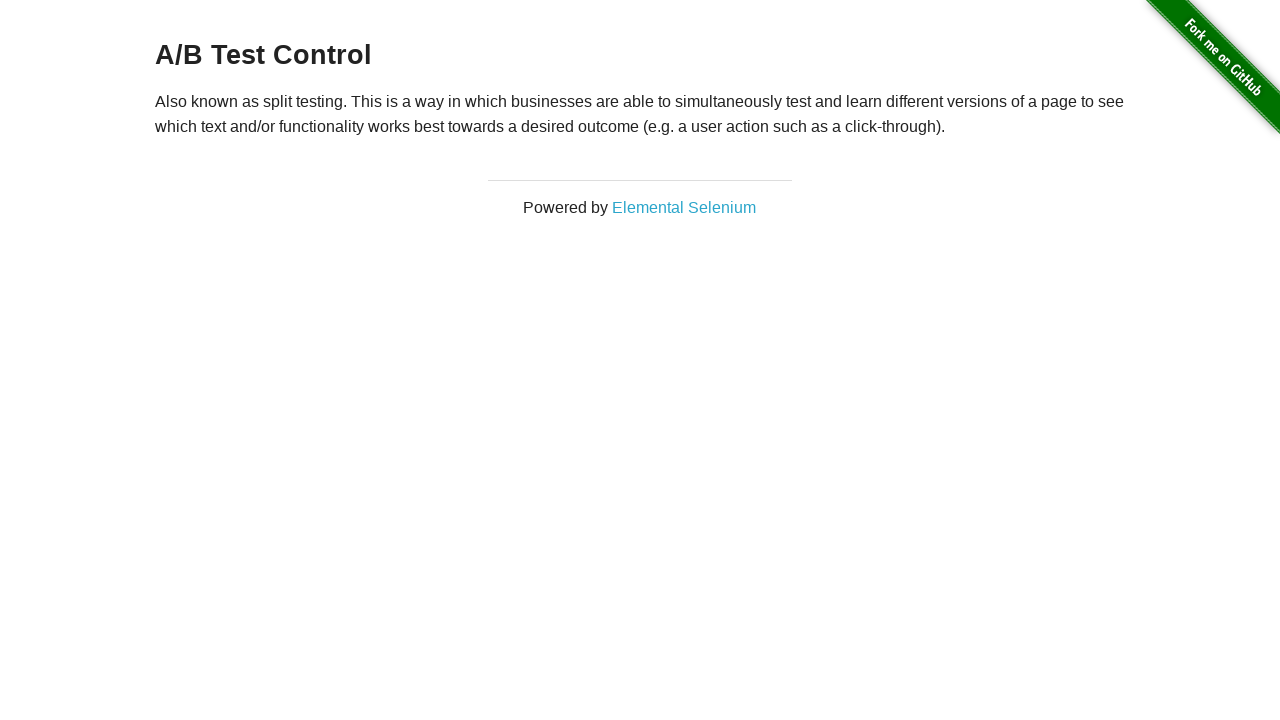

Added optimizelyOptOut cookie to opt out of A/B testing
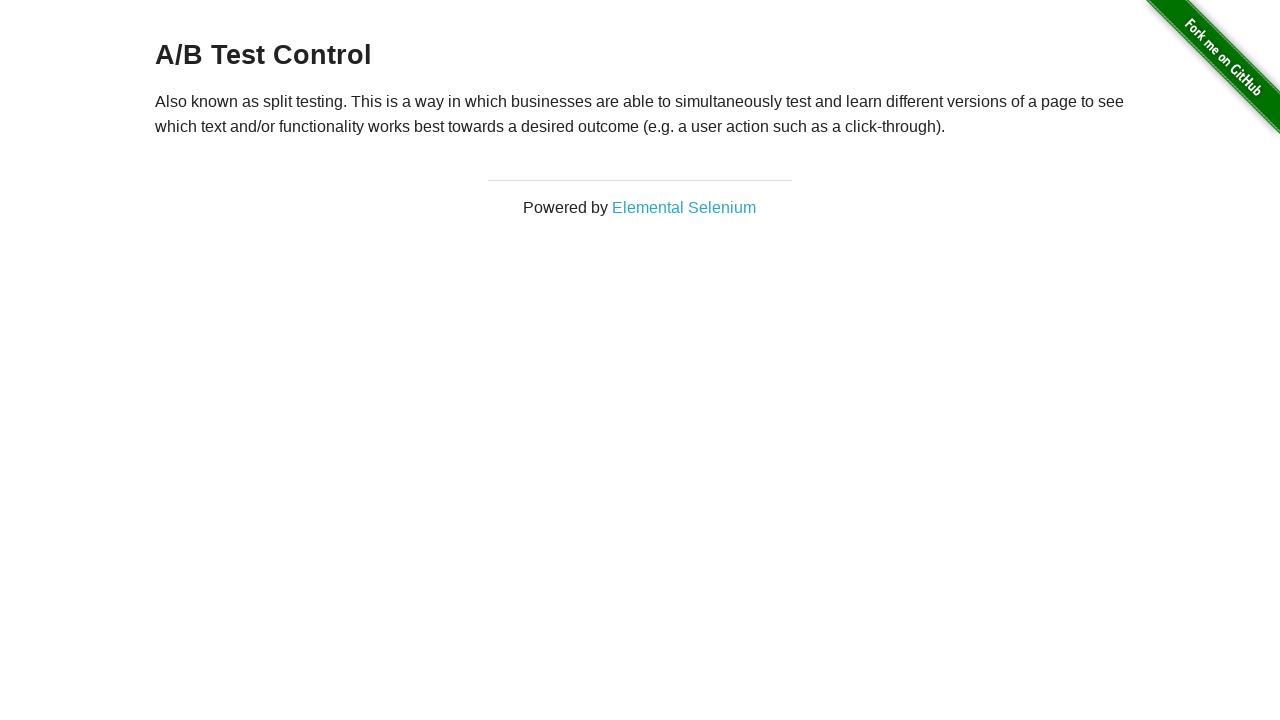

Reloaded the page to apply the opt-out cookie
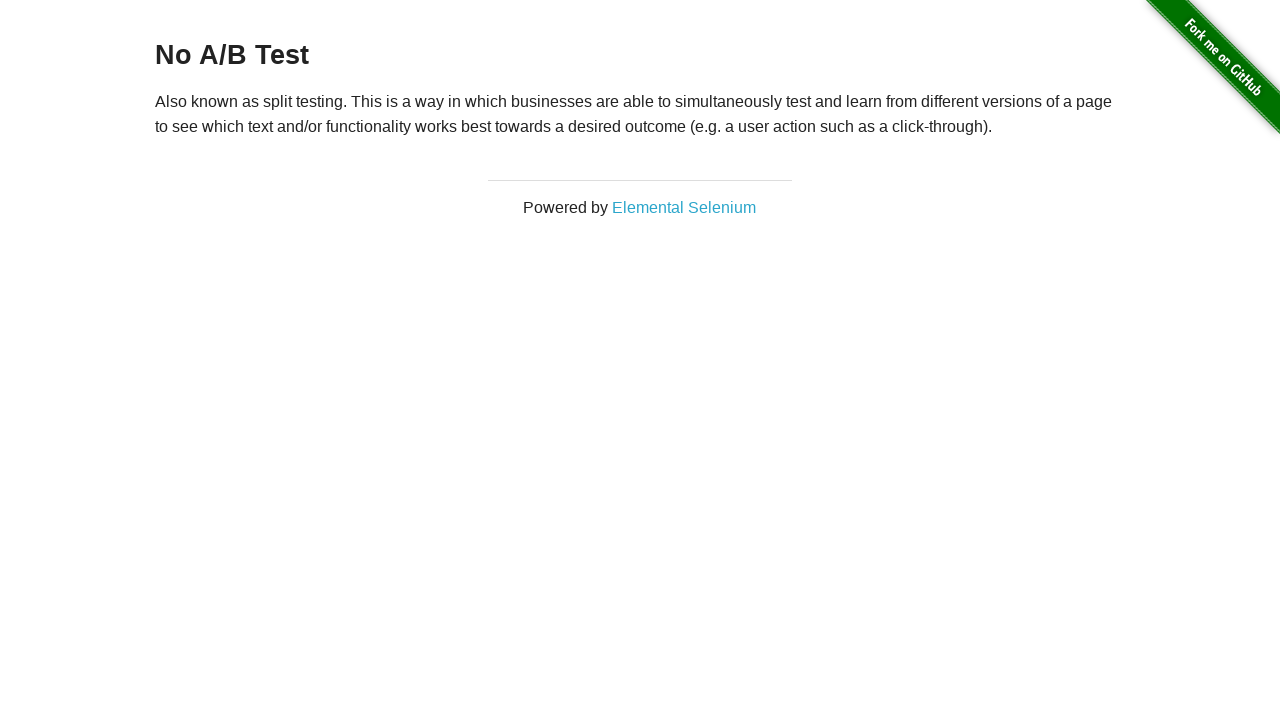

Retrieved heading text after page reload
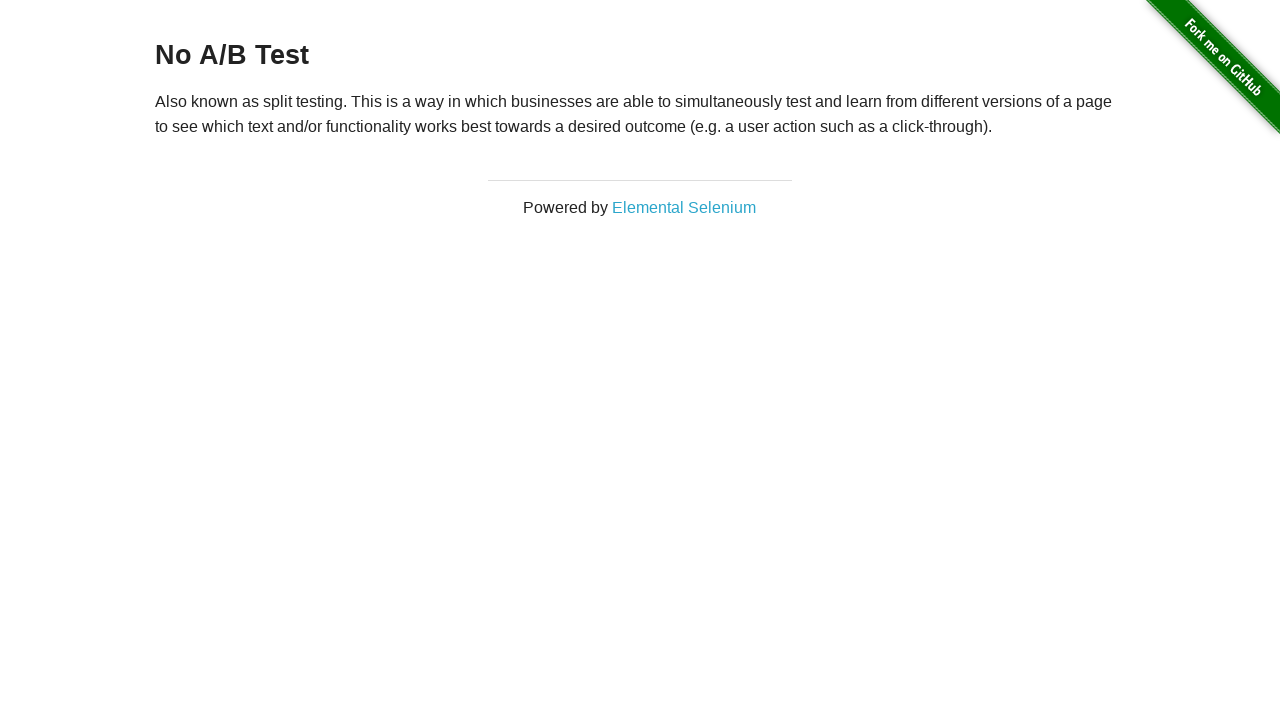

Verified heading shows 'No A/B Test' after opting out
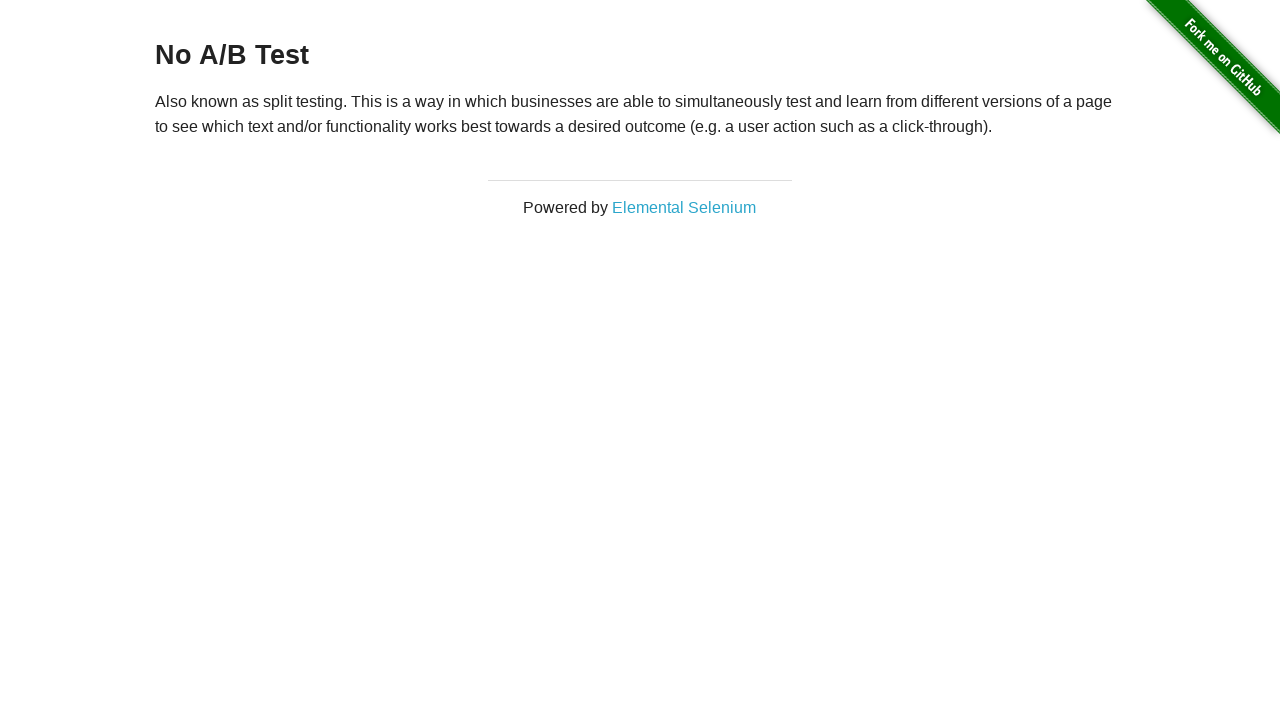

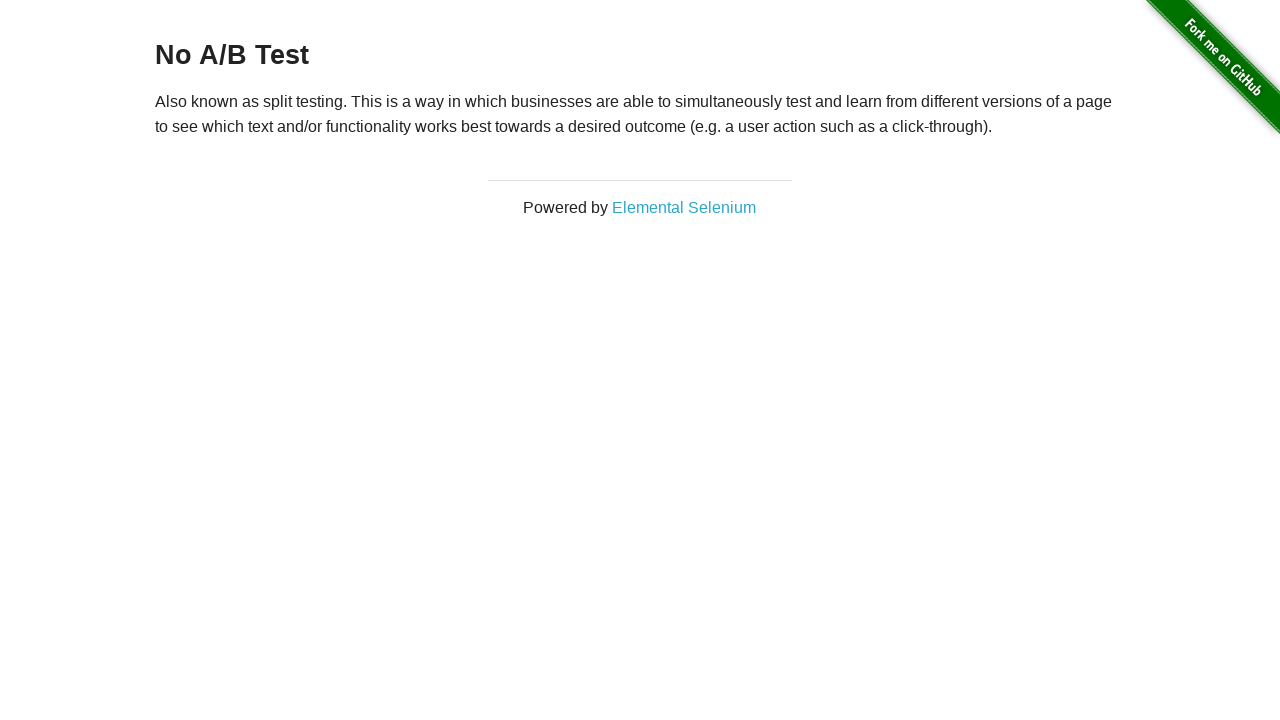